Tests the hidden layers page on UI Testing Playground by clicking a button that may have overlapping elements

Starting URL: http://uitestingplayground.com/hiddenlayers

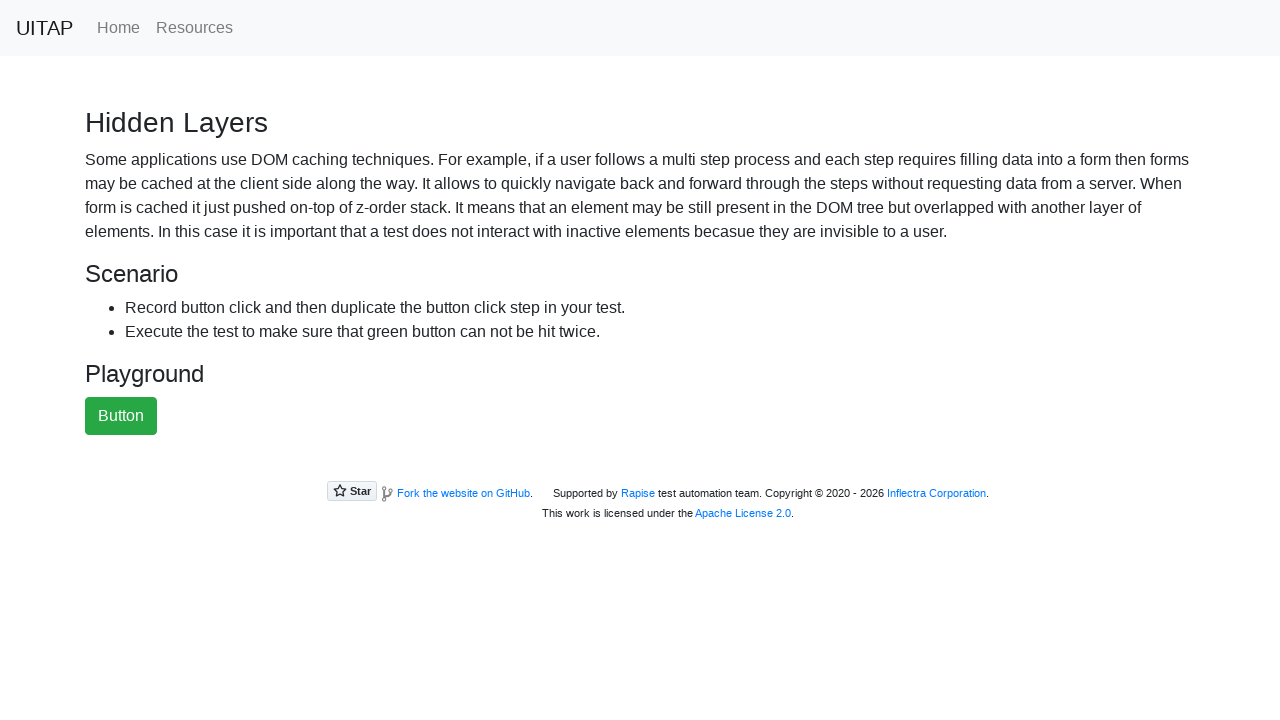

Navigated to Hidden Layers test page
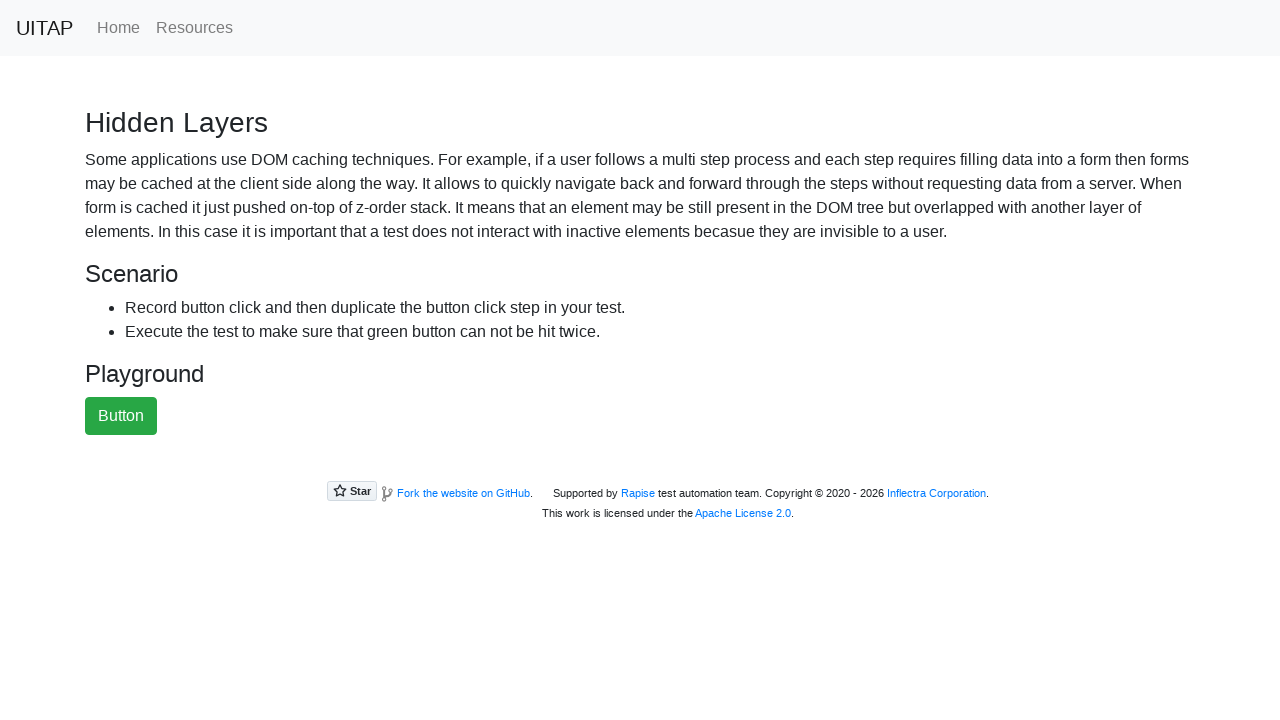

Clicked the green button despite potential overlapping elements at (121, 416) on button#greenButton
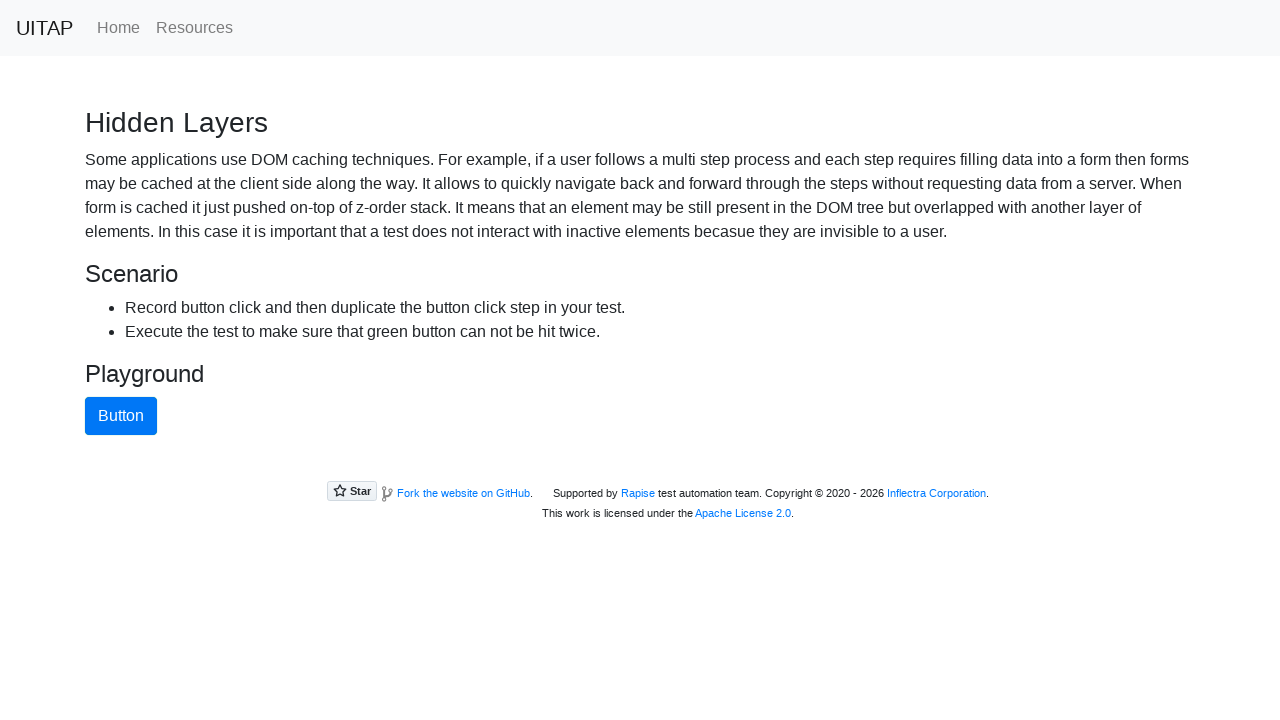

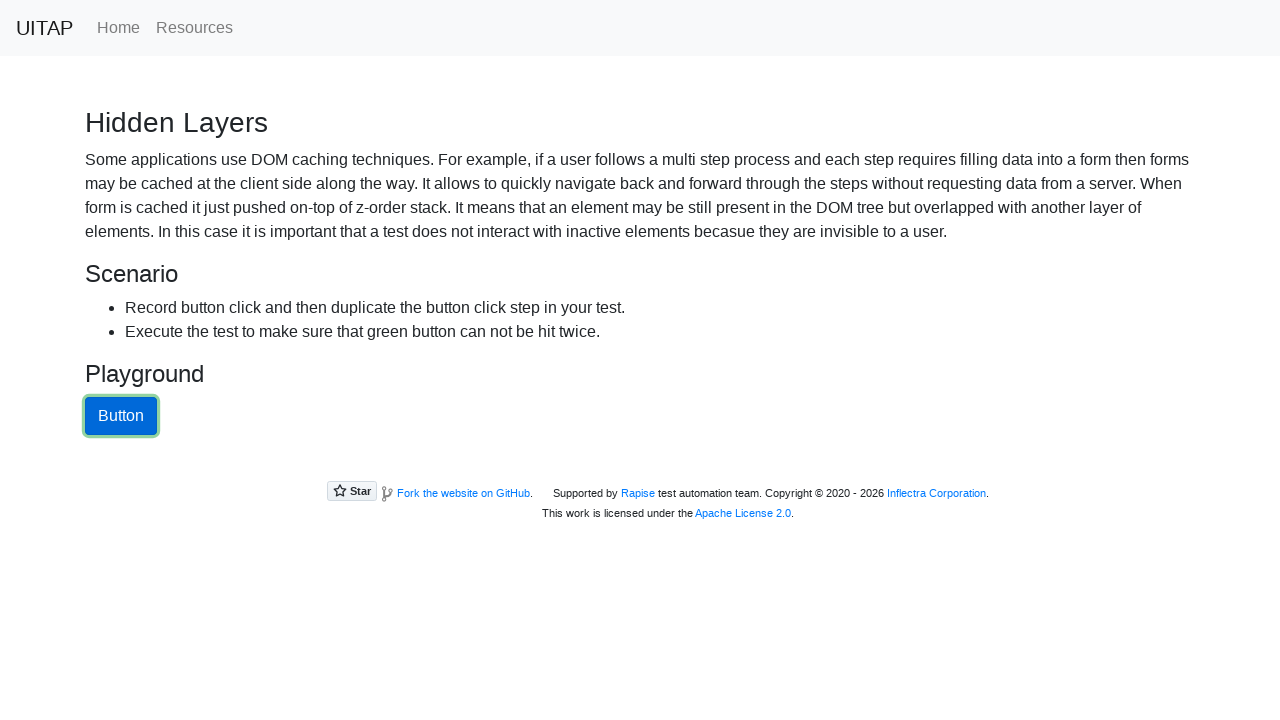